Navigates to LambdaTest website and verifies the page loads successfully

Starting URL: https://www.lambdatest.com

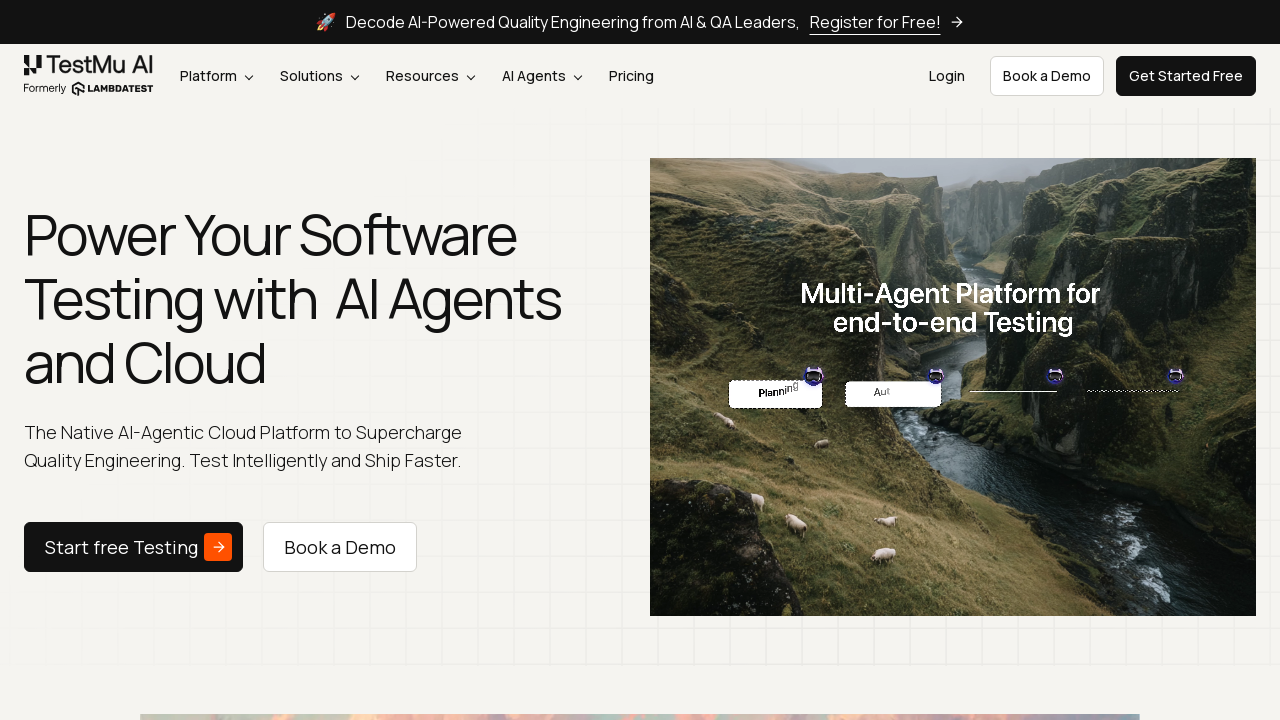

Waited for LambdaTest page DOM to load
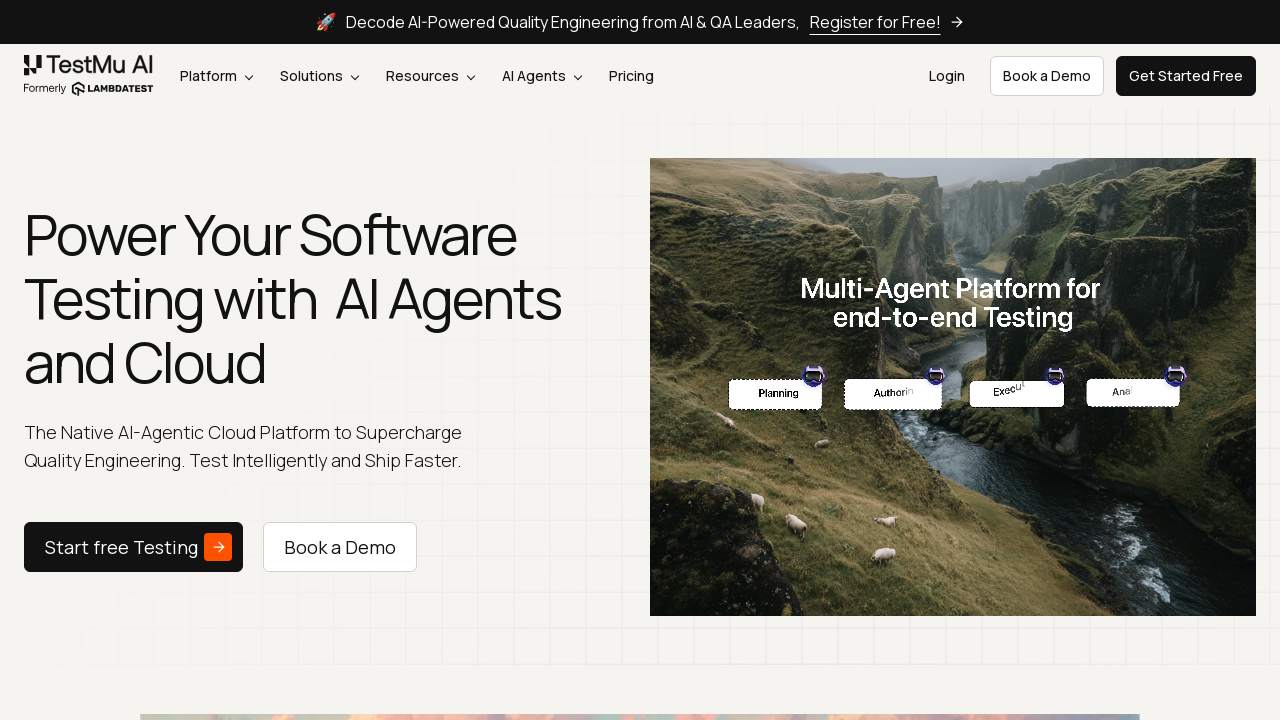

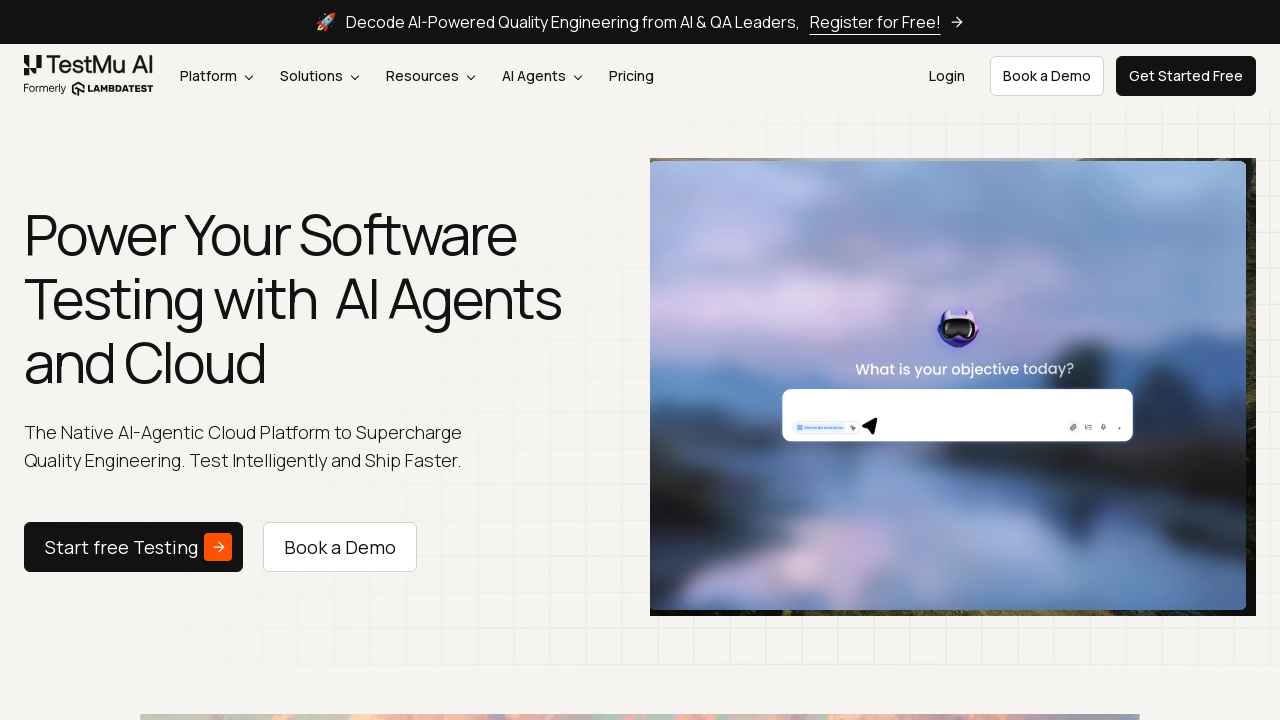